Tests the complete user registration flow by filling out all registration form fields and submitting the form

Starting URL: https://parabank.parasoft.com/parabank/index.htm

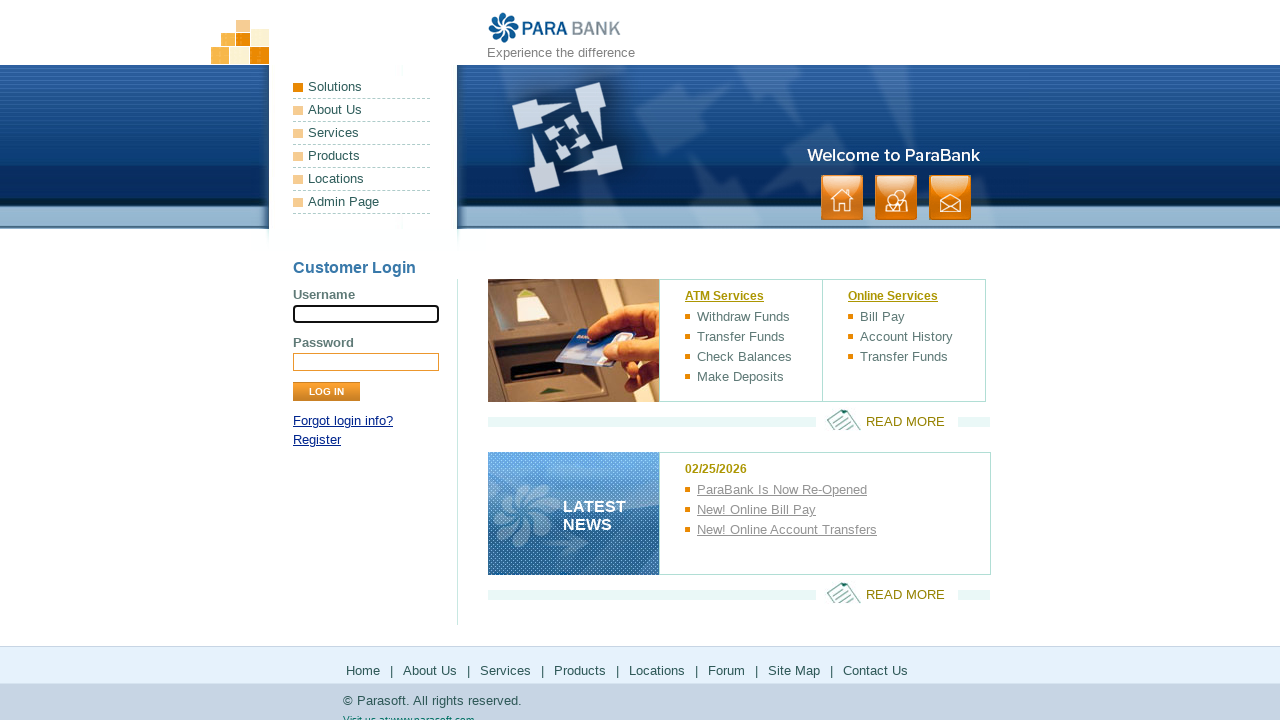

Clicked Register link at (317, 440) on xpath=//a[contains(text(),'Register')]
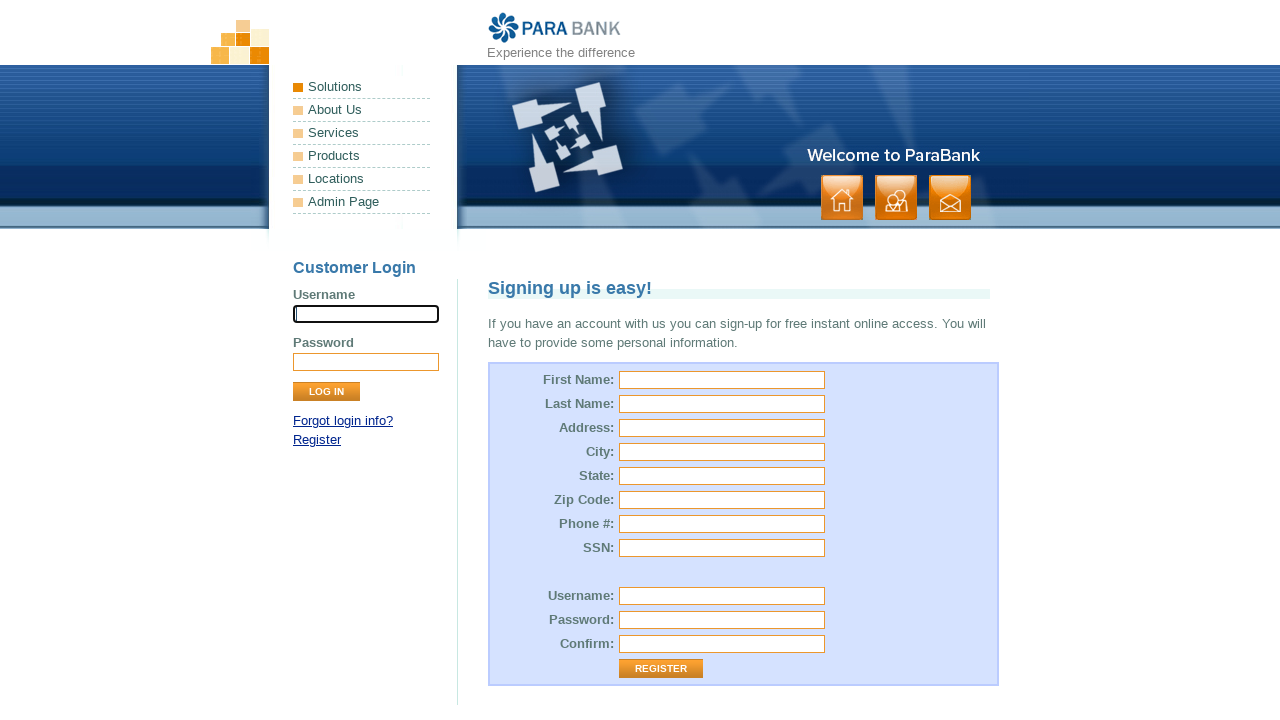

Filled first name field with 'John' on #customer\.firstName
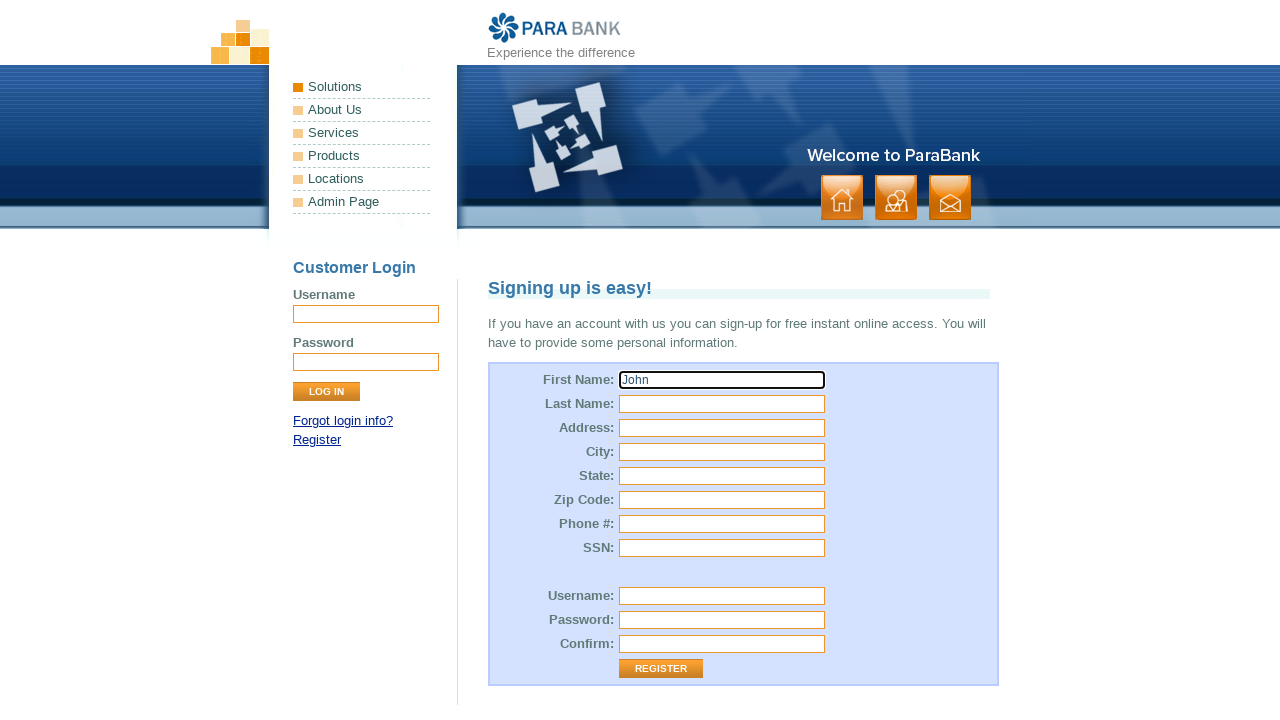

Filled last name field with 'Smith' on #customer\.lastName
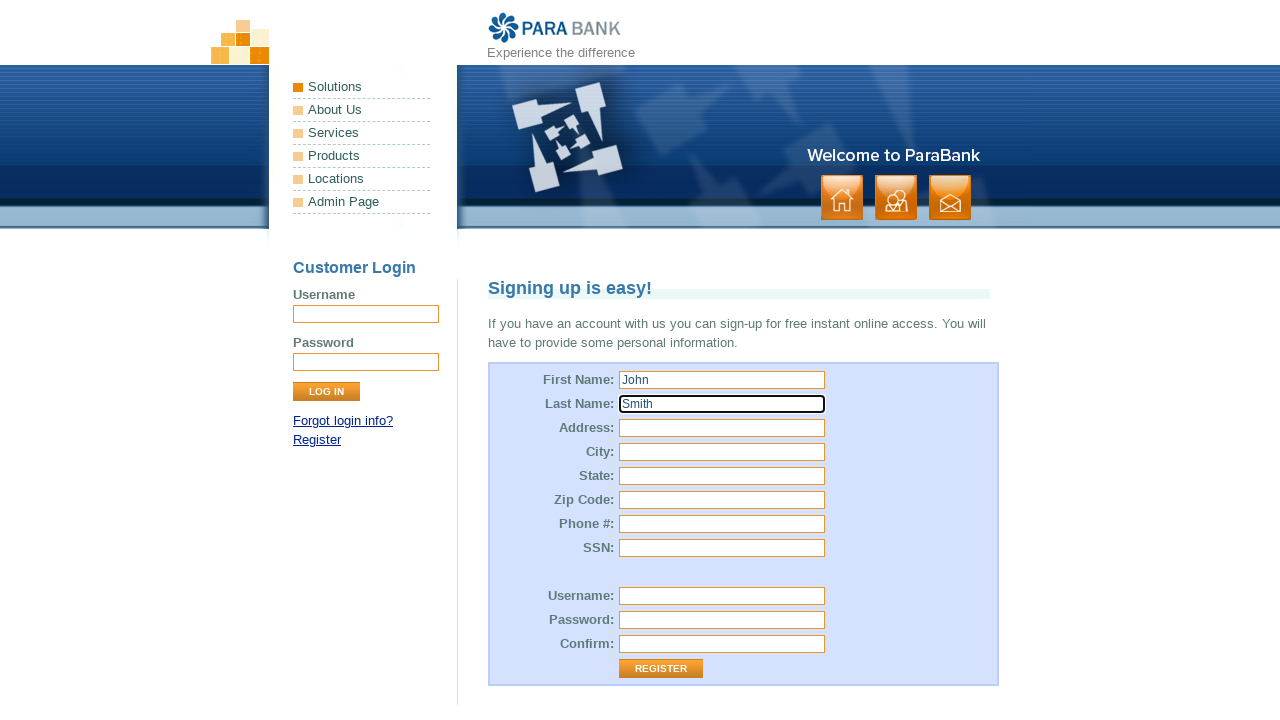

Filled street address field with '123 Main Street' on #customer\.address\.street
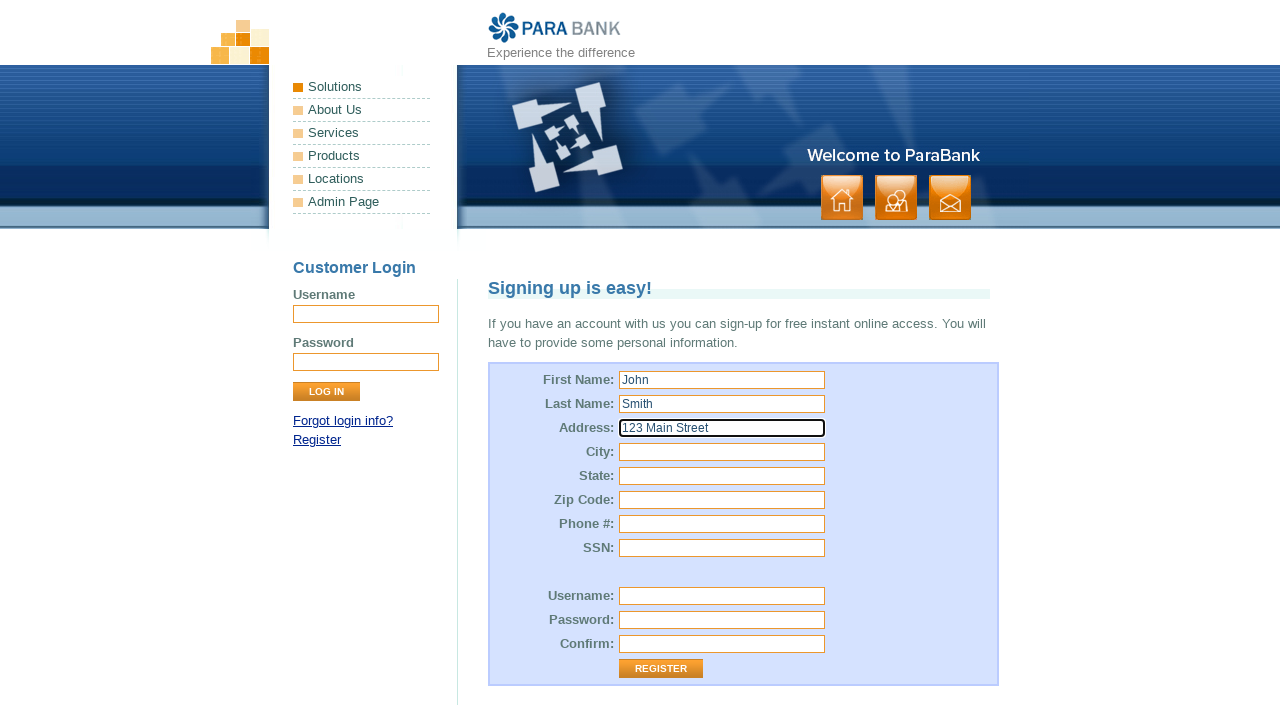

Filled city field with 'Springfield' on #customer\.address\.city
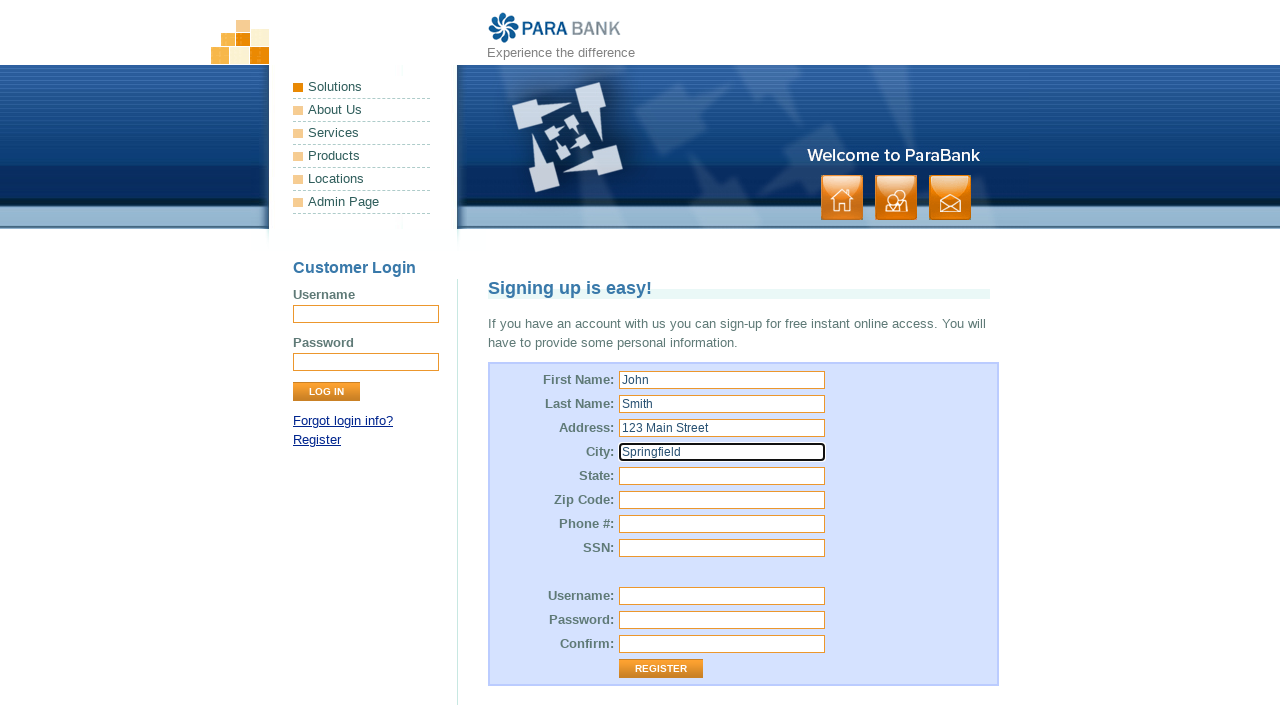

Filled state field with 'Illinois' on #customer\.address\.state
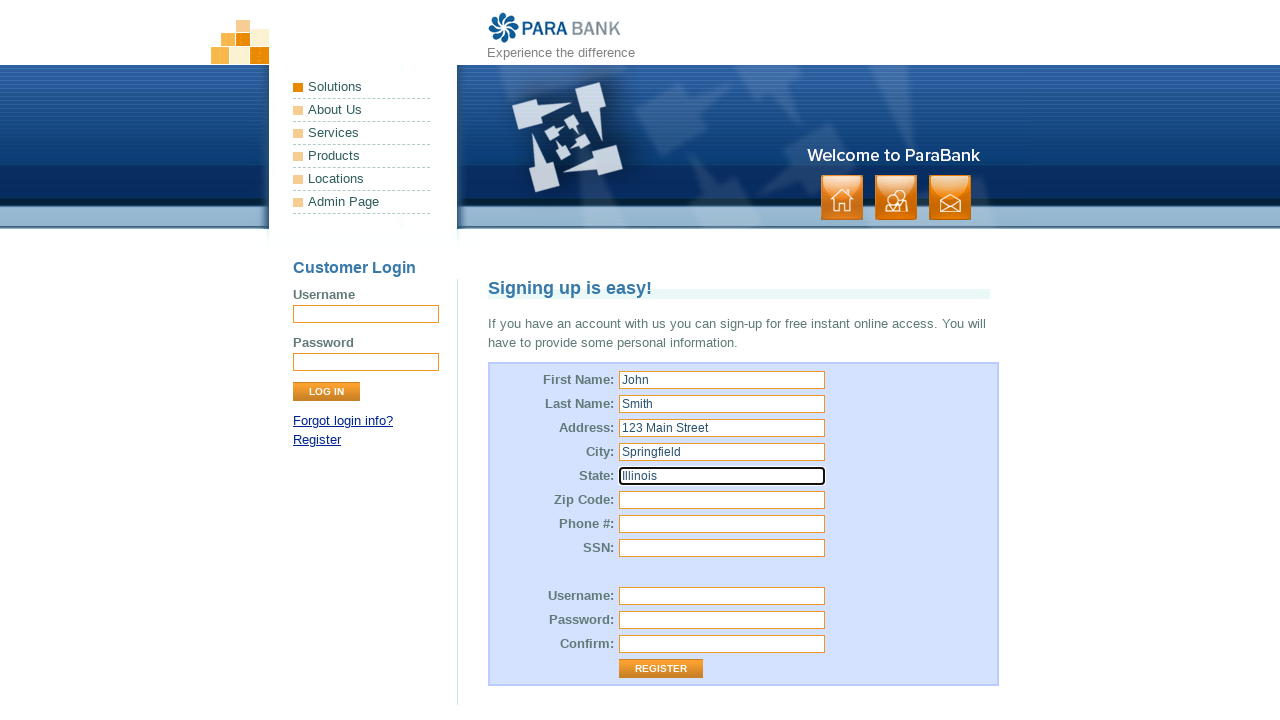

Filled zip code field with '62701' on #customer\.address\.zipCode
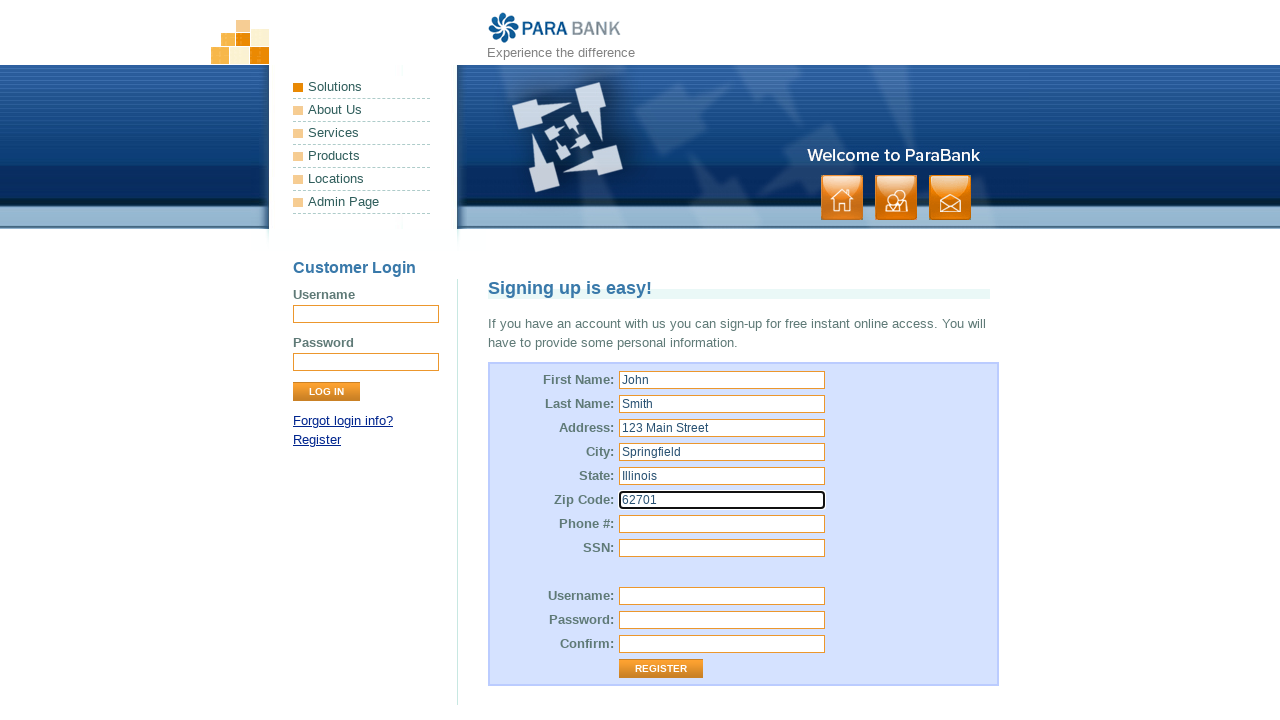

Filled phone number field with '2175551234' on #customer\.phoneNumber
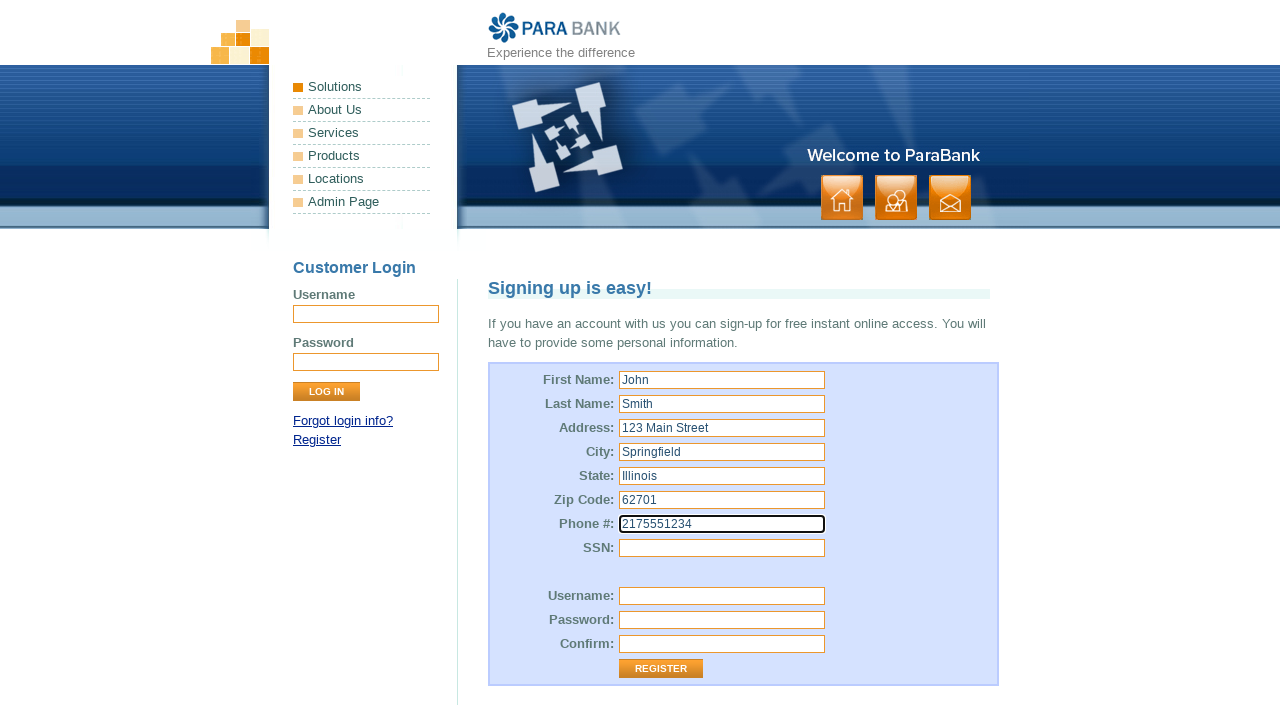

Filled SSN field with '987654321' on #customer\.ssn
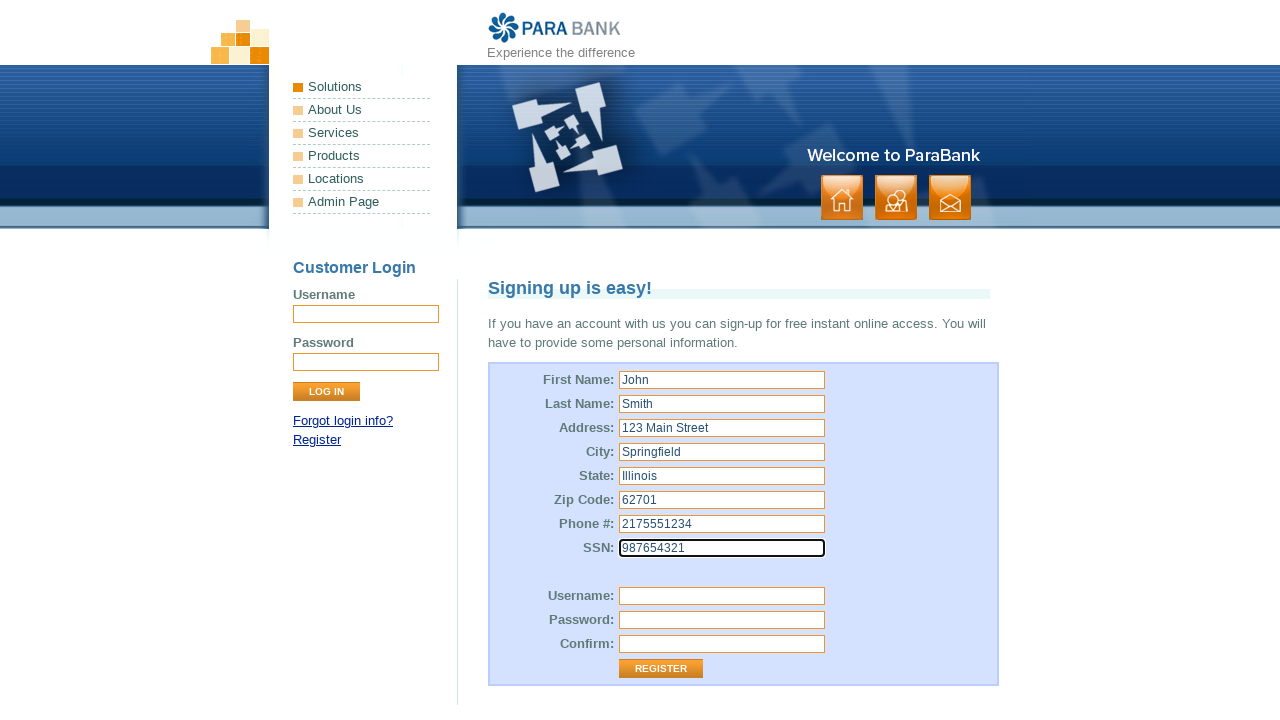

Filled username field with 'testuser8229' on #customer\.username
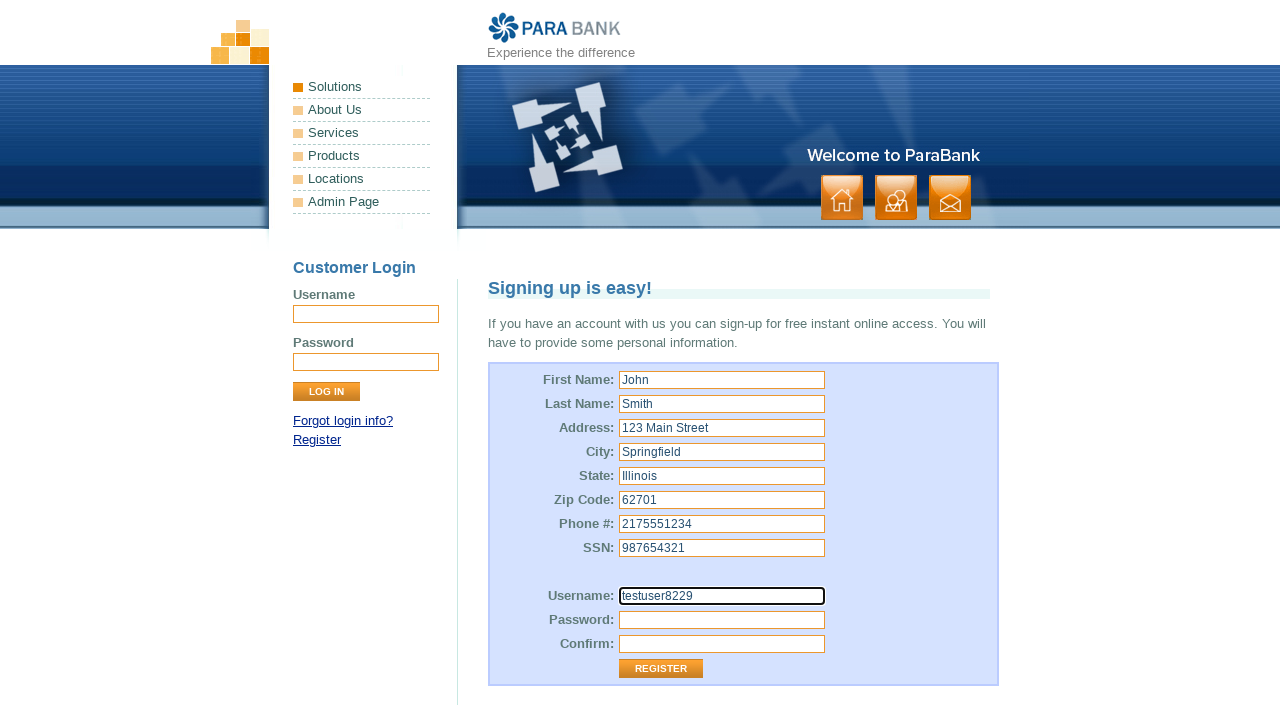

Filled password field with 'Test@123456' on #customer\.password
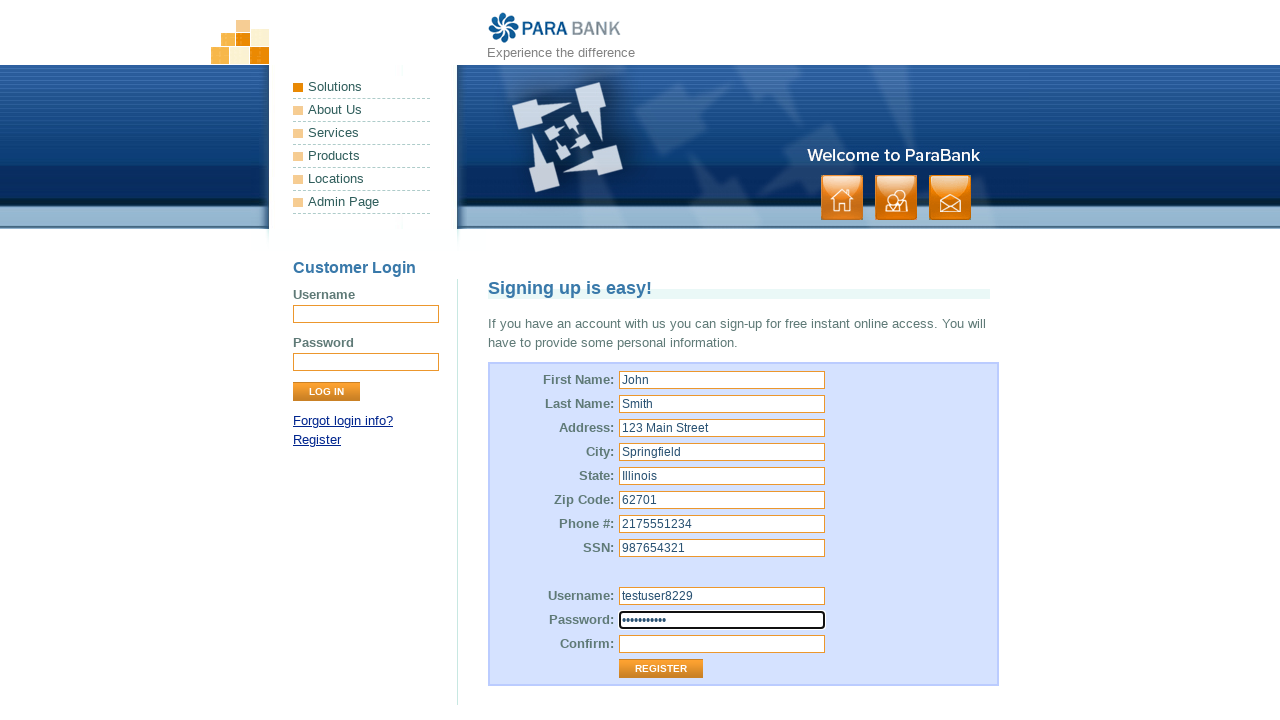

Filled confirm password field with 'Test@123456' on #repeatedPassword
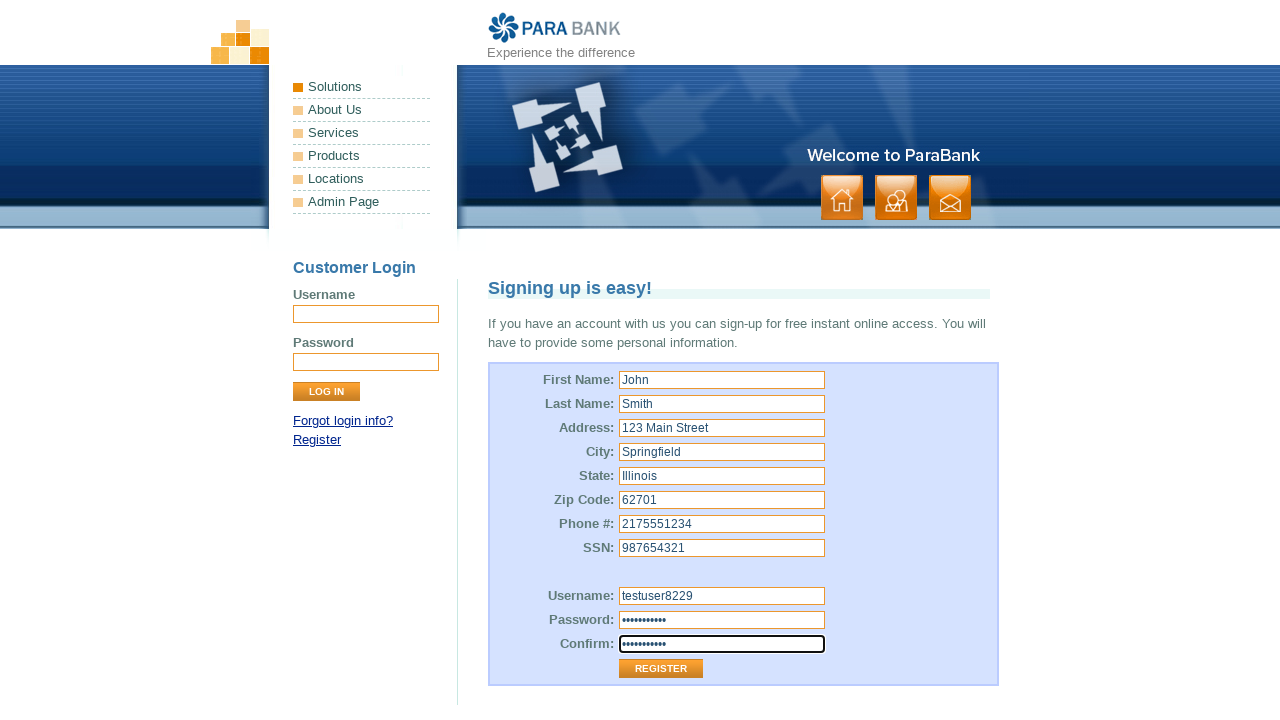

Clicked REGISTER button to submit the form at (661, 669) on xpath=//tbody/tr[13]/td[2]/input[1]
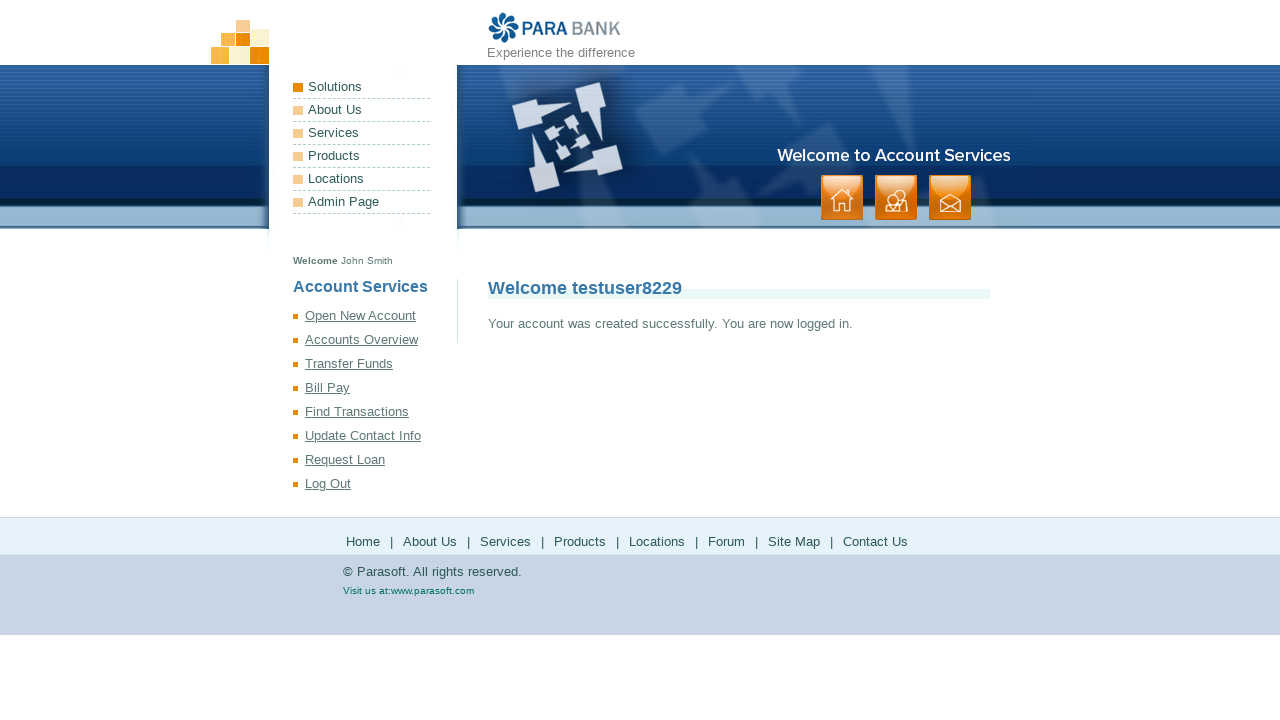

Success message appeared confirming account creation and login
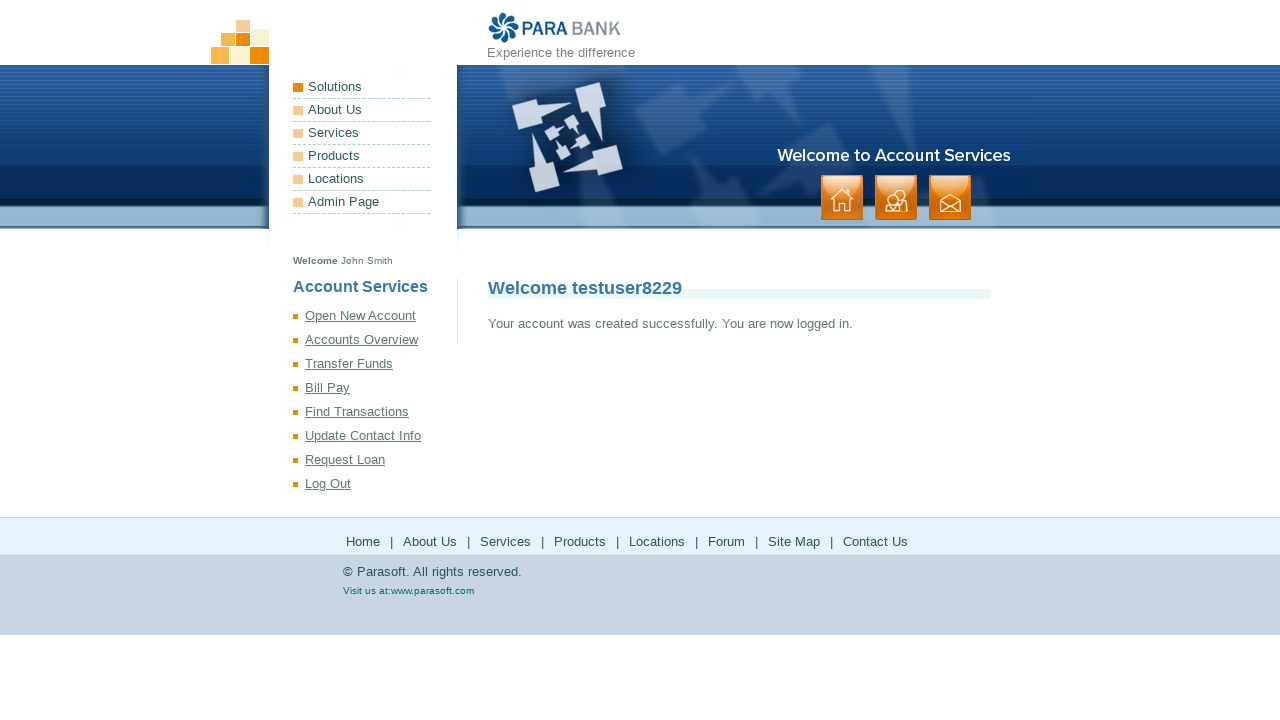

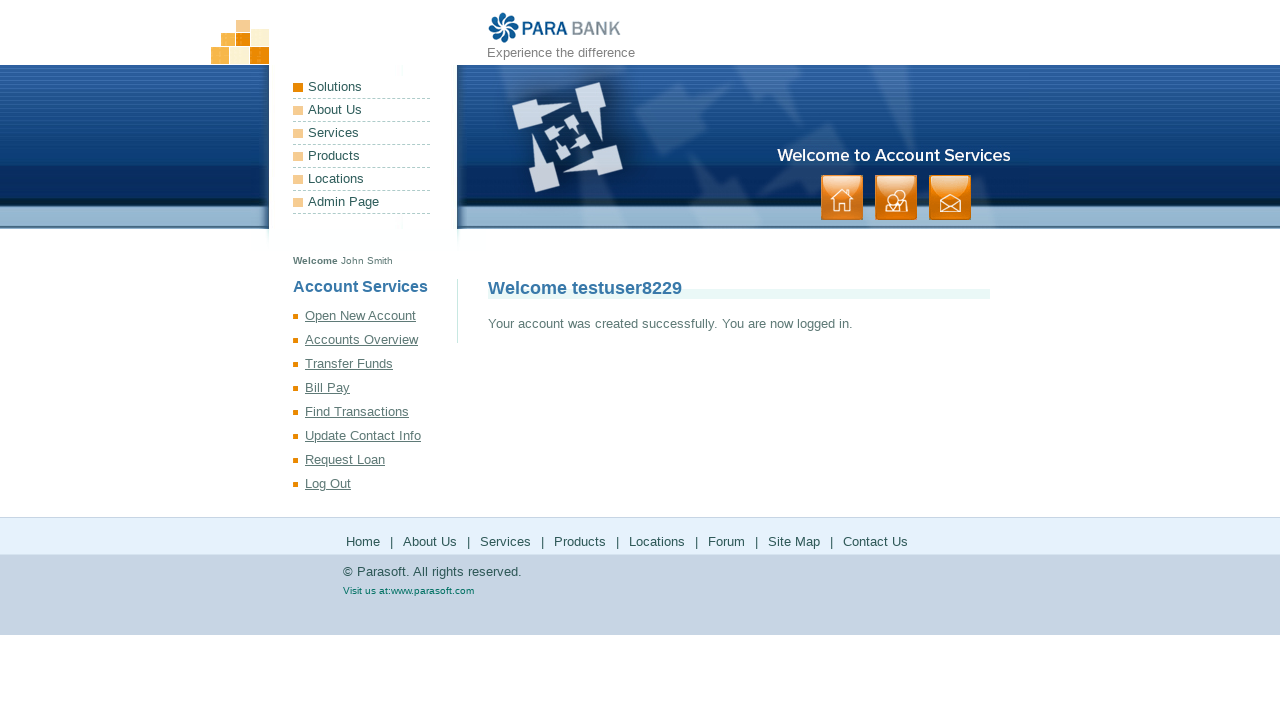